Tests search functionality by entering a search term in the search box and pressing Enter to submit

Starting URL: https://pjt3591oo.github.io/search

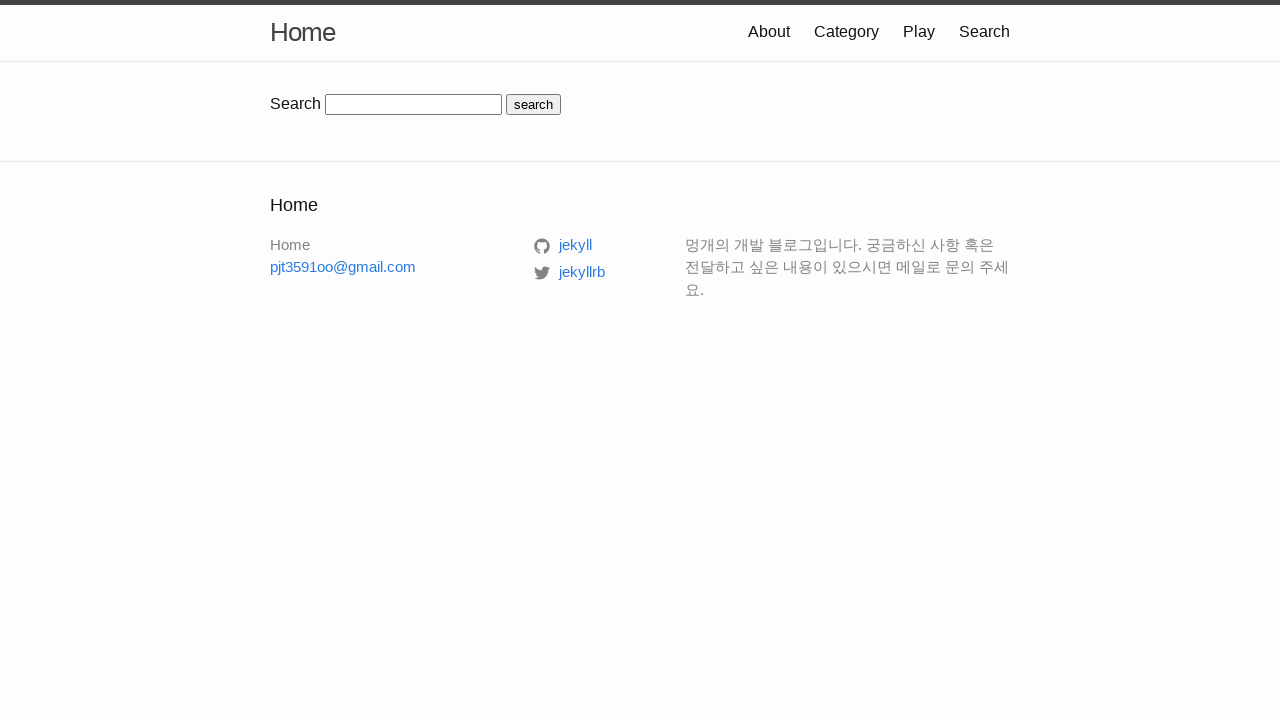

Filled search box with 'test' on input#search-box
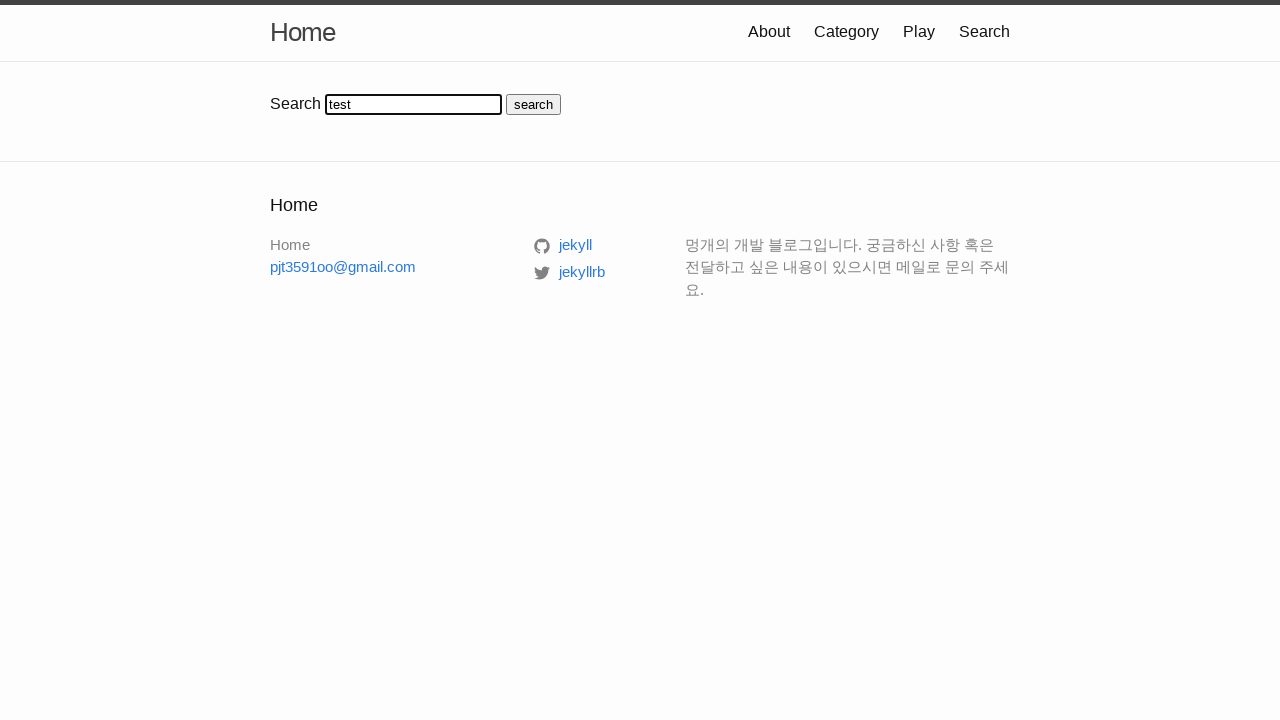

Pressed Enter to submit search on input#search-box
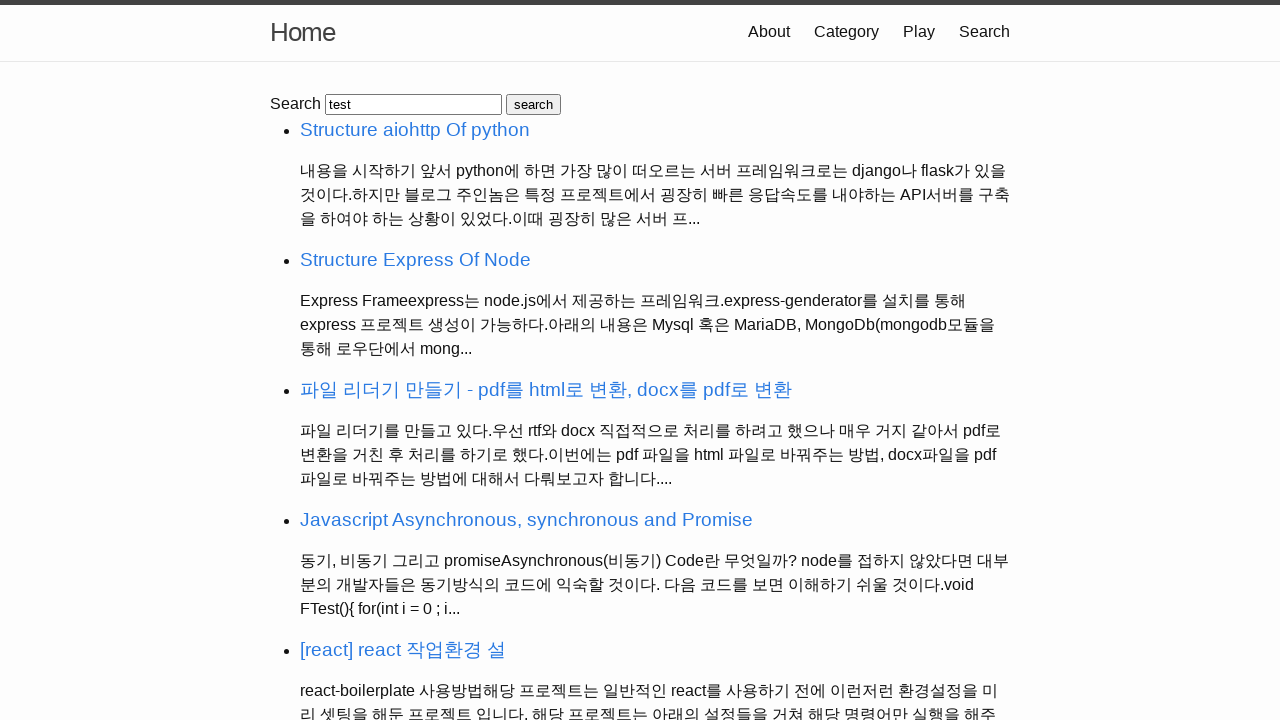

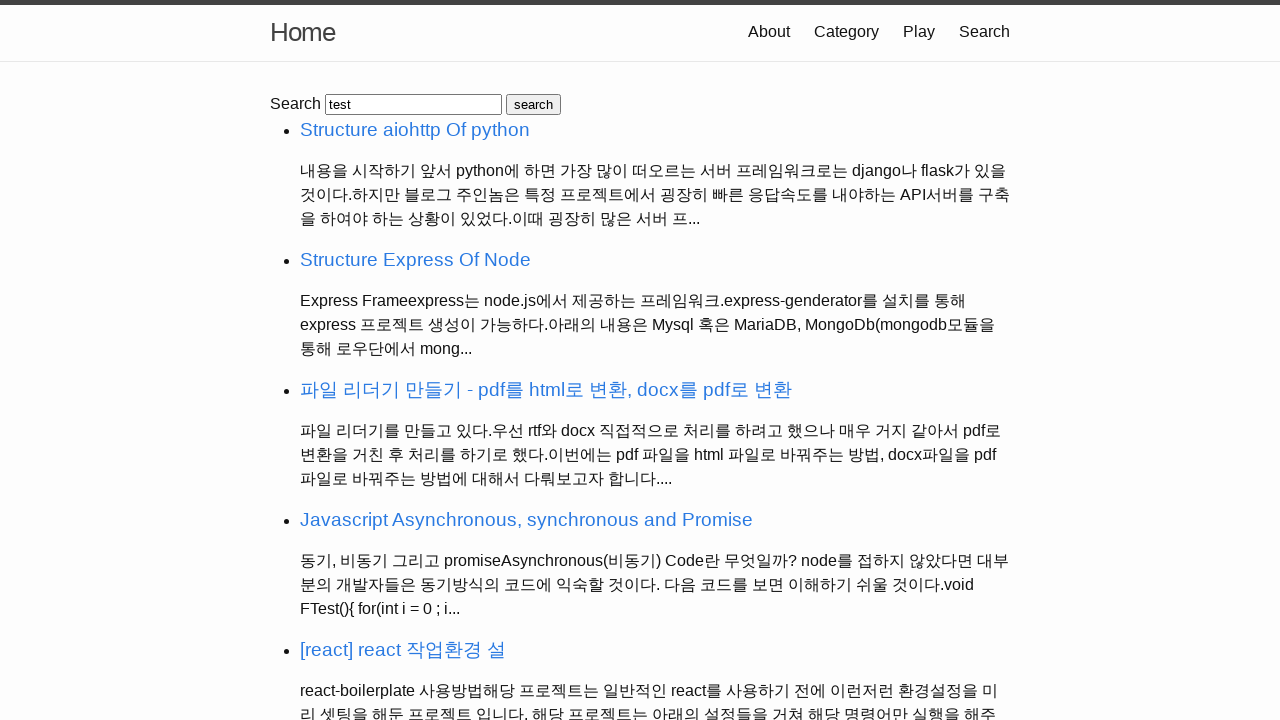